Tests that new items are appended to the bottom of the list by creating 3 items and verifying the todo count

Starting URL: https://demo.playwright.dev/todomvc

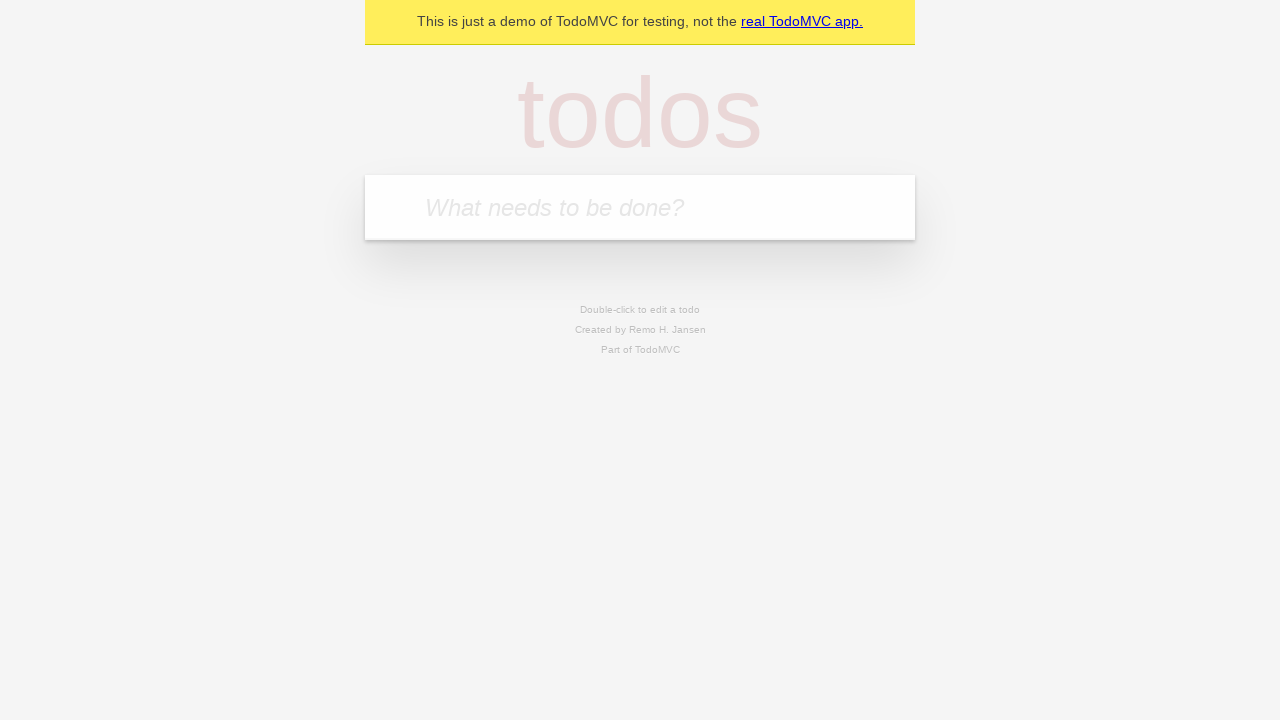

Filled todo input with 'buy some cheese' on internal:attr=[placeholder="What needs to be done?"i]
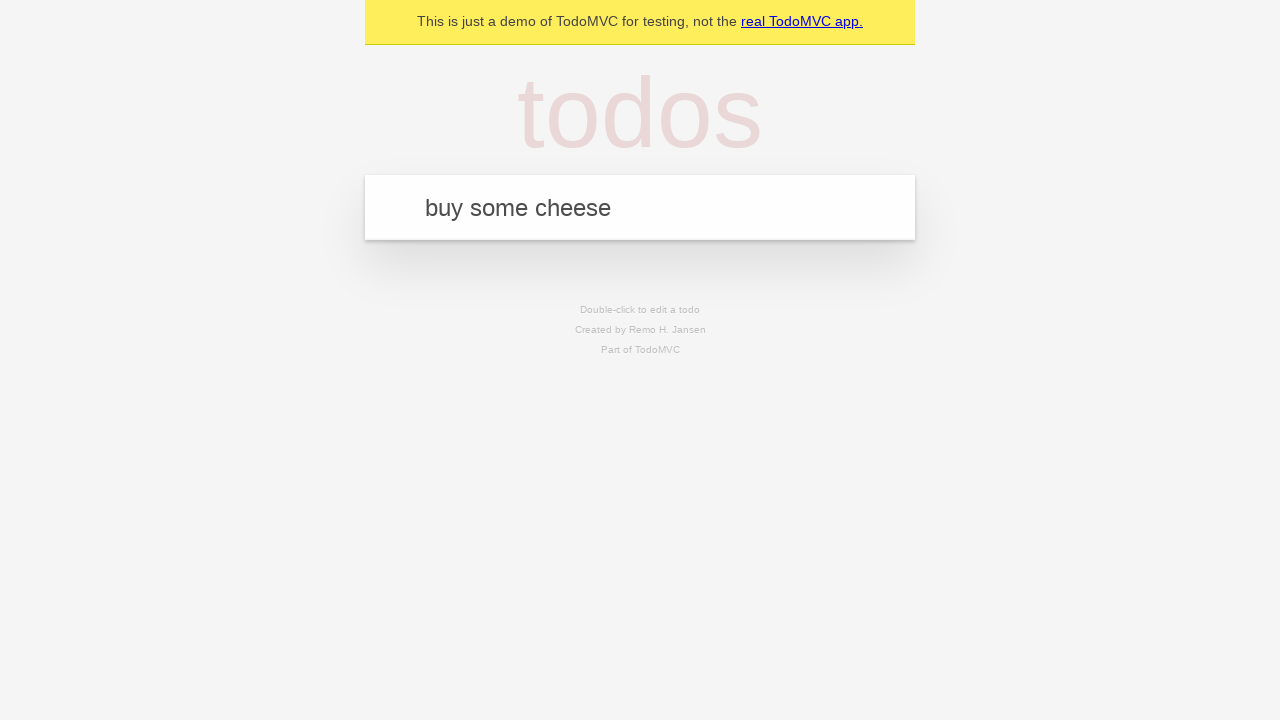

Pressed Enter to create first todo item on internal:attr=[placeholder="What needs to be done?"i]
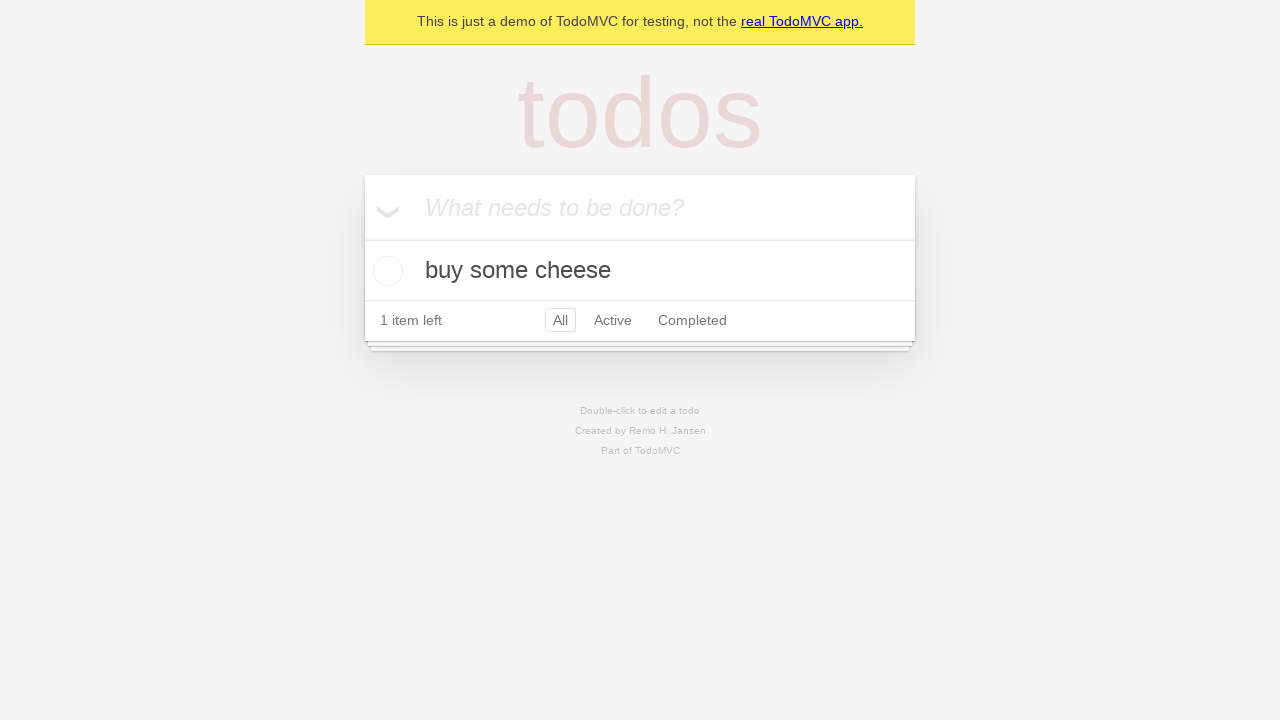

Filled todo input with 'feed the cat' on internal:attr=[placeholder="What needs to be done?"i]
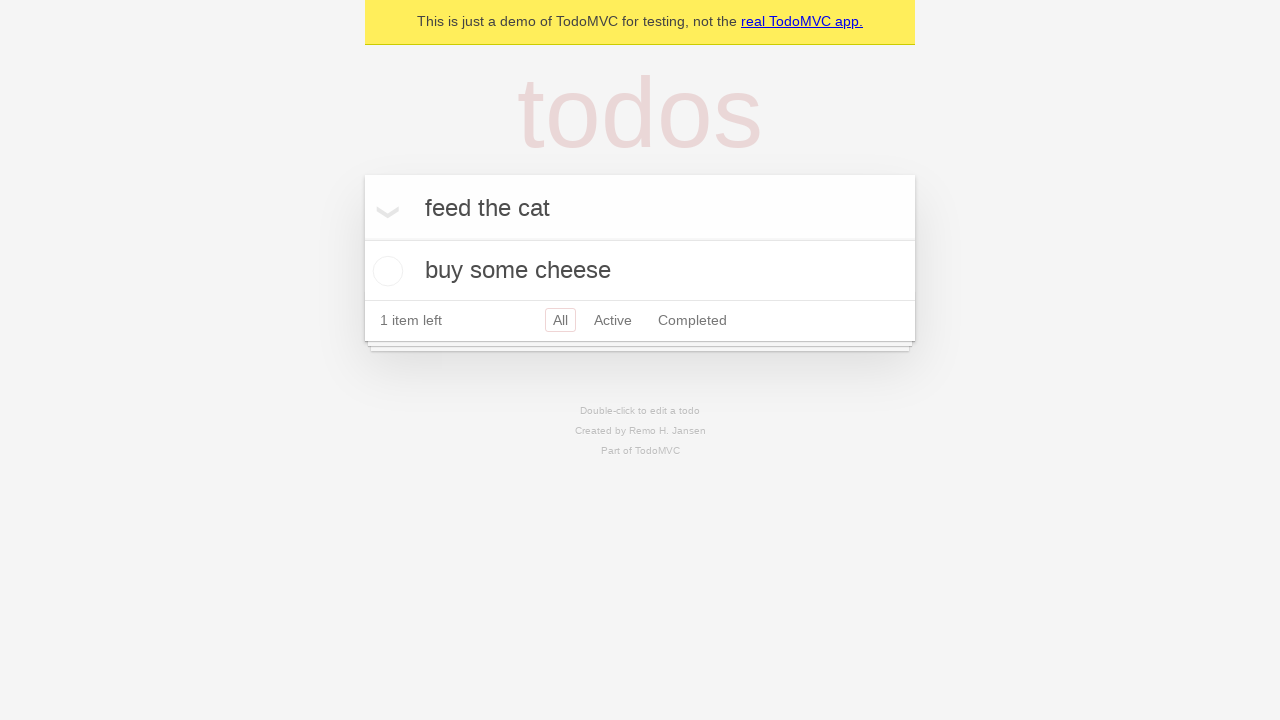

Pressed Enter to create second todo item on internal:attr=[placeholder="What needs to be done?"i]
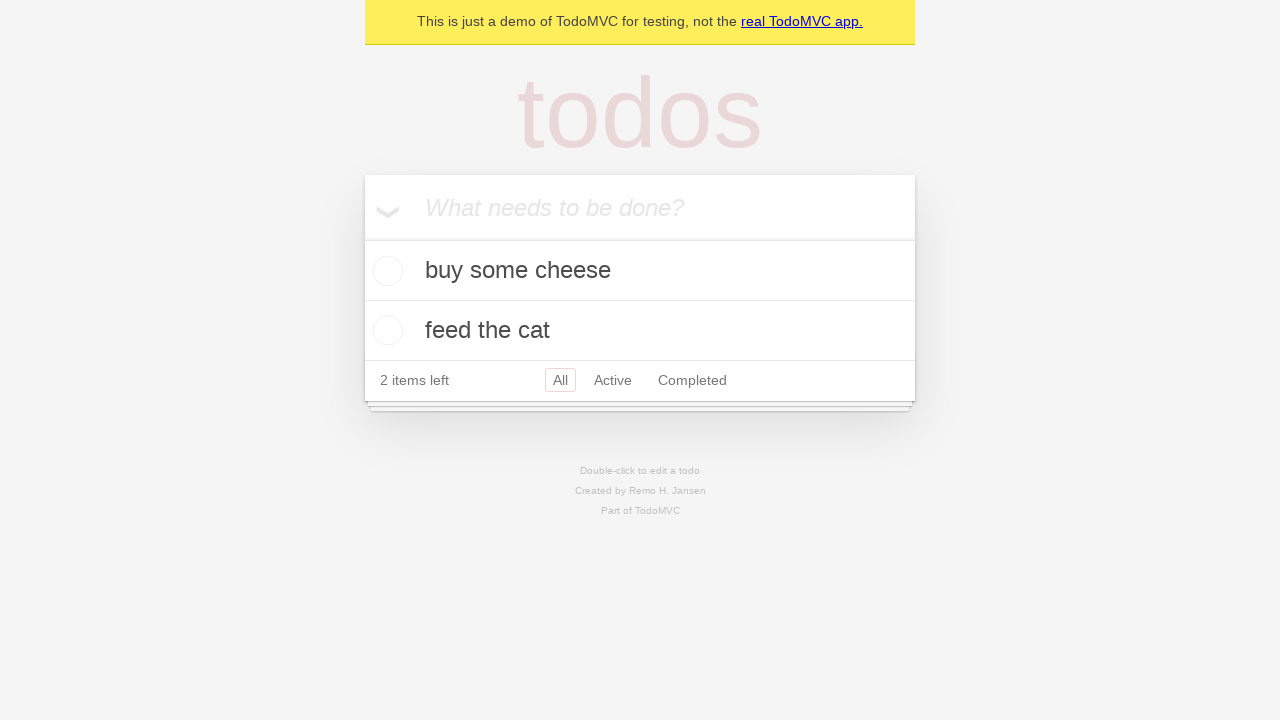

Filled todo input with 'book a doctors appointment' on internal:attr=[placeholder="What needs to be done?"i]
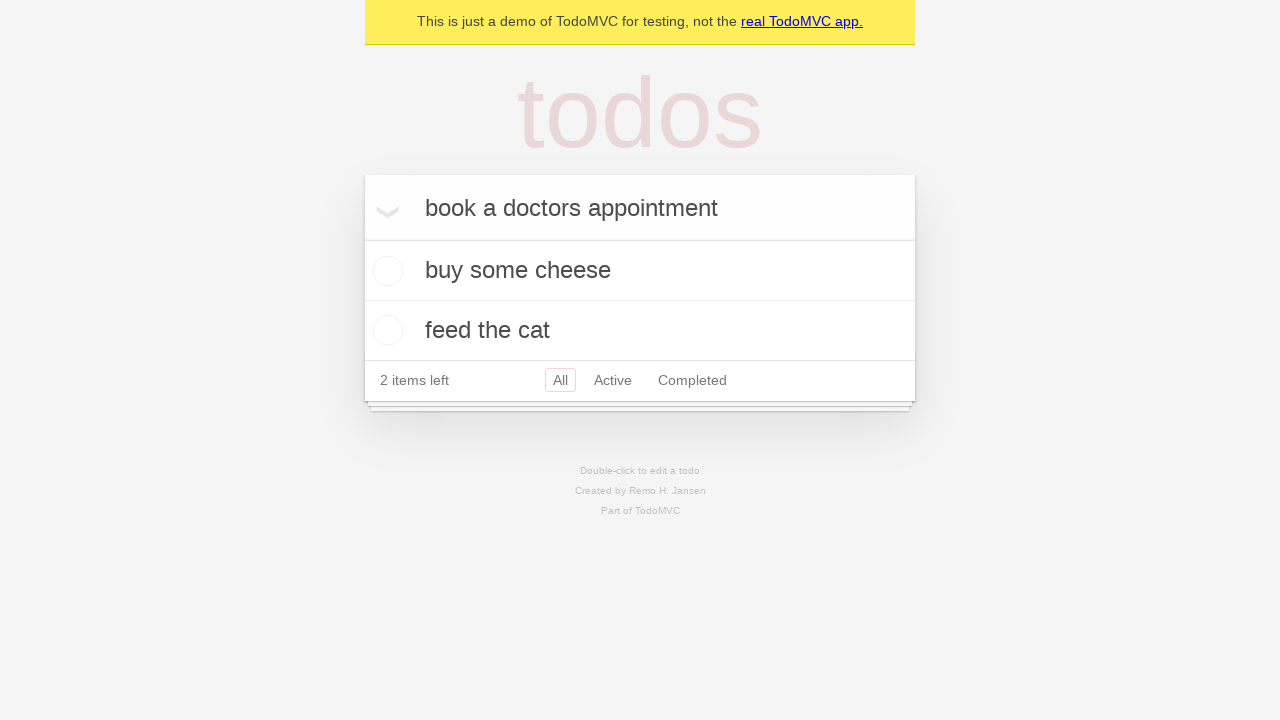

Pressed Enter to create third todo item on internal:attr=[placeholder="What needs to be done?"i]
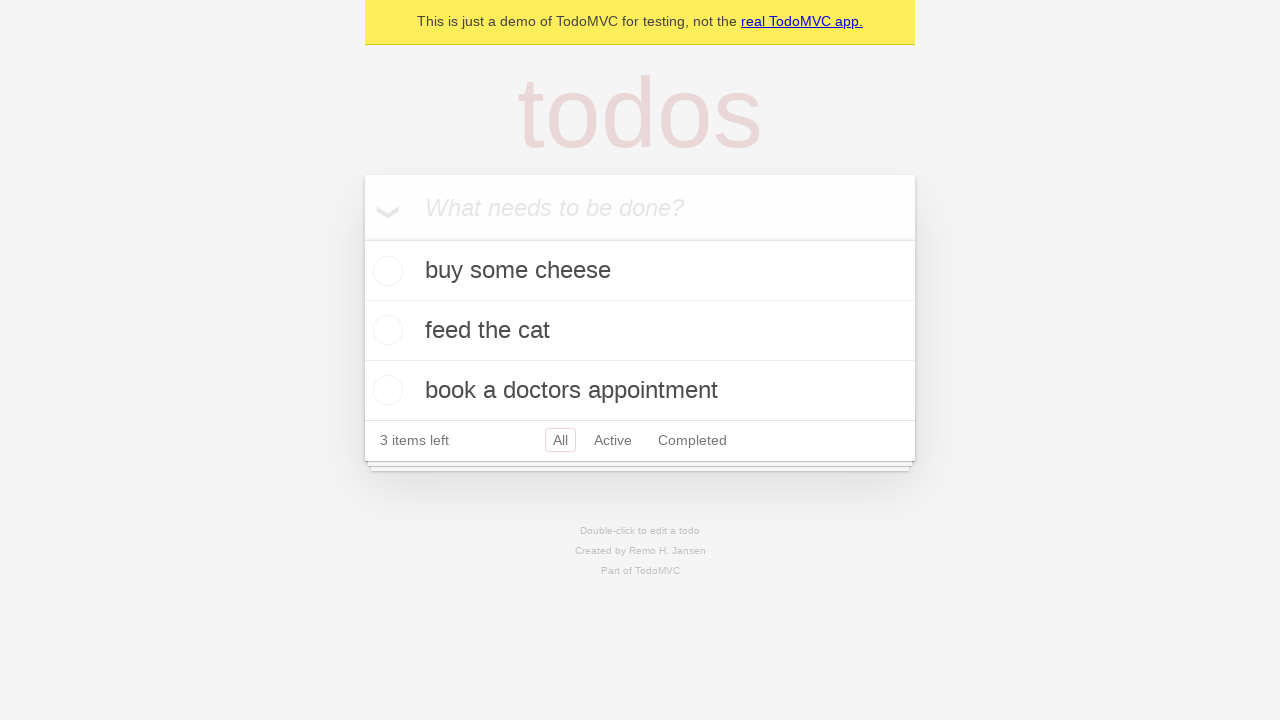

Waited for third todo item to appear in the list
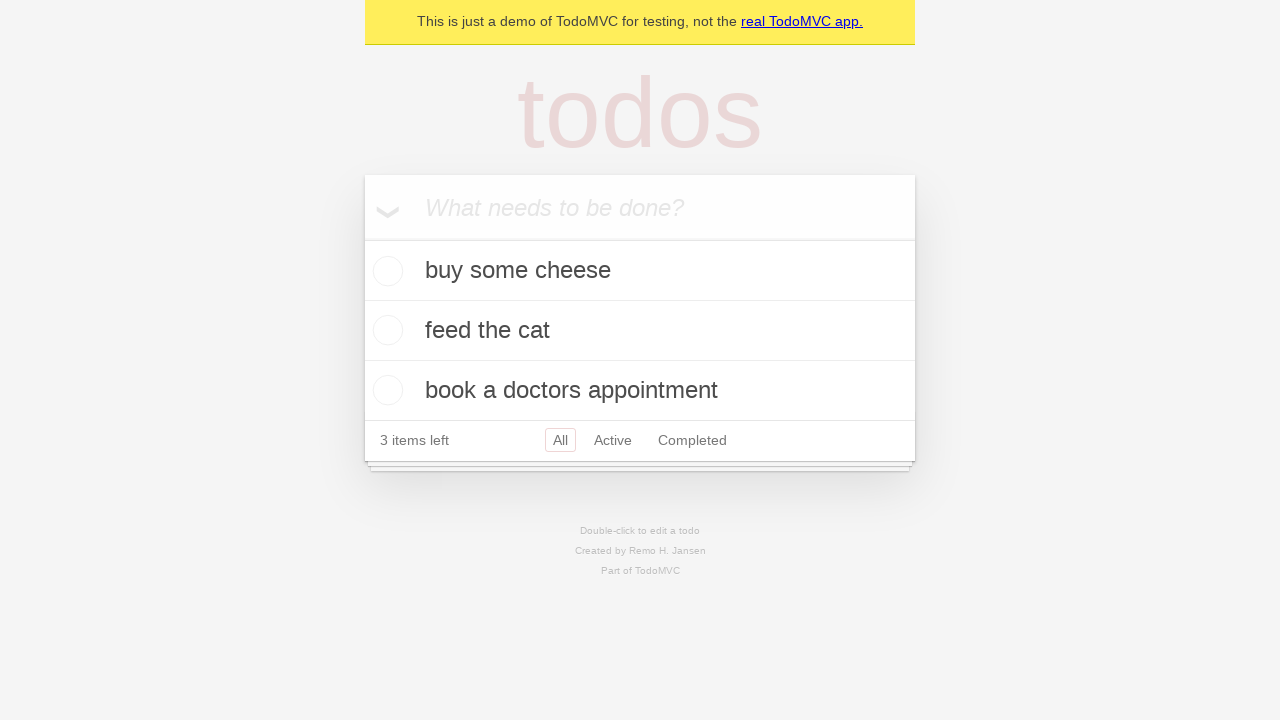

Waited for todo count indicator to load
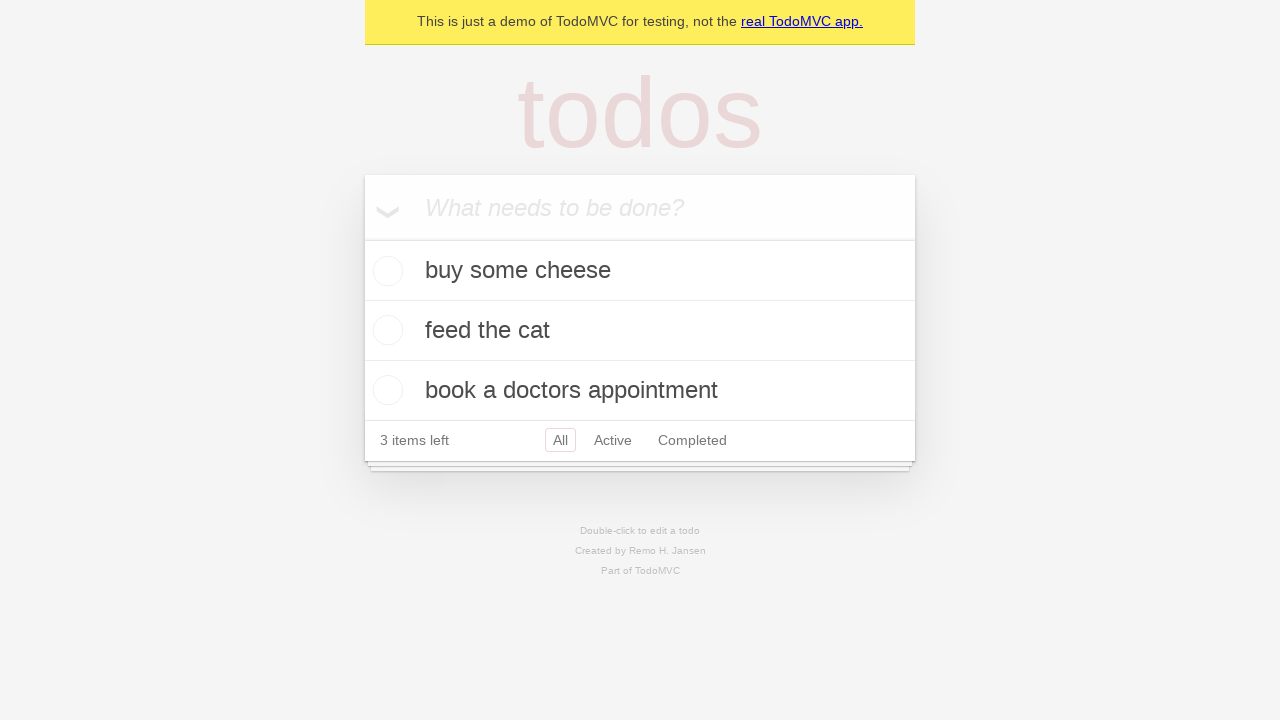

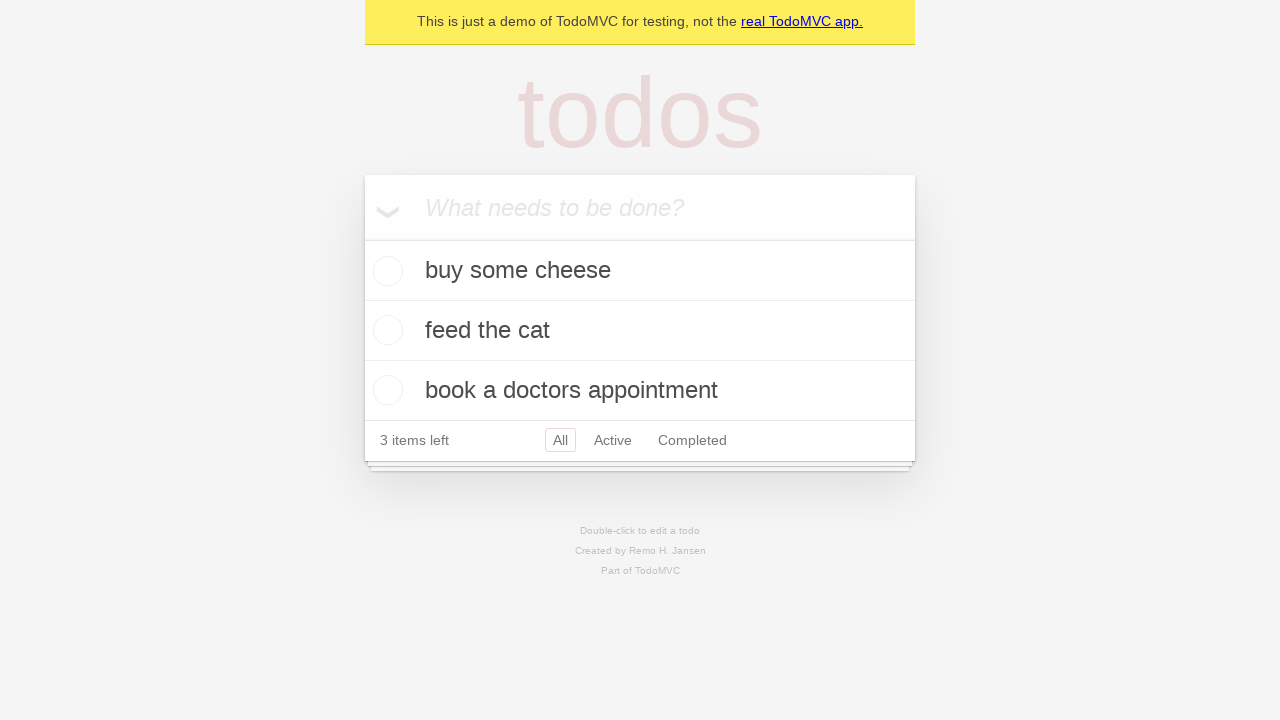